Tests JavaScript alert handling by triggering different types of alerts (simple alert, confirm dialog, and prompt) and interacting with them

Starting URL: https://the-internet.herokuapp.com/javascript_alerts

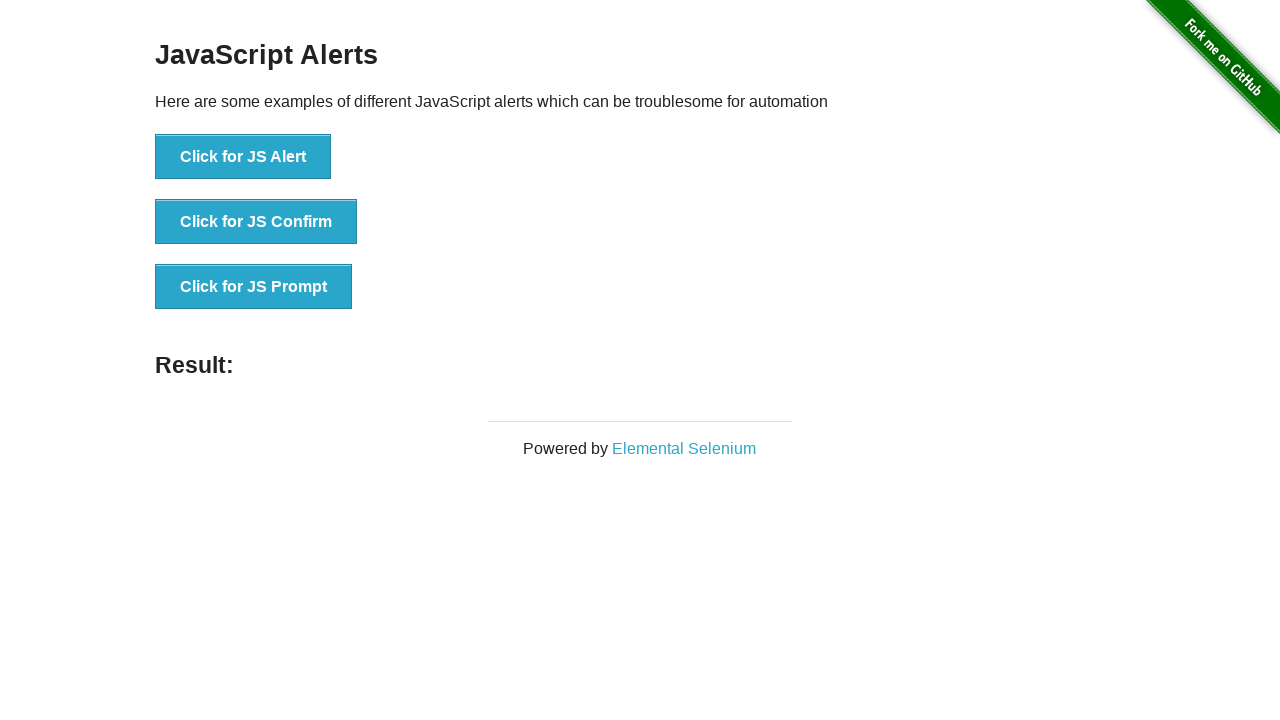

Clicked 'Click for JS Alert' button to trigger simple alert at (243, 157) on xpath=//button[text()='Click for JS Alert']
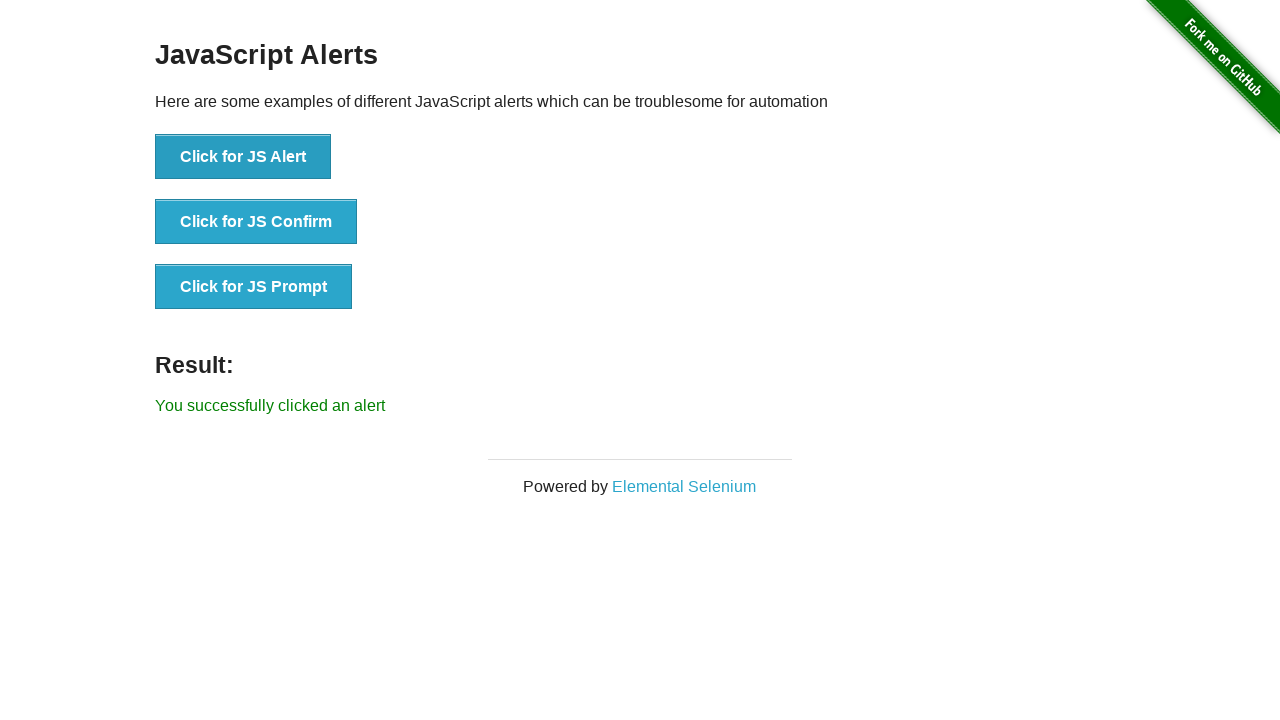

Set up dialog handler to accept alerts
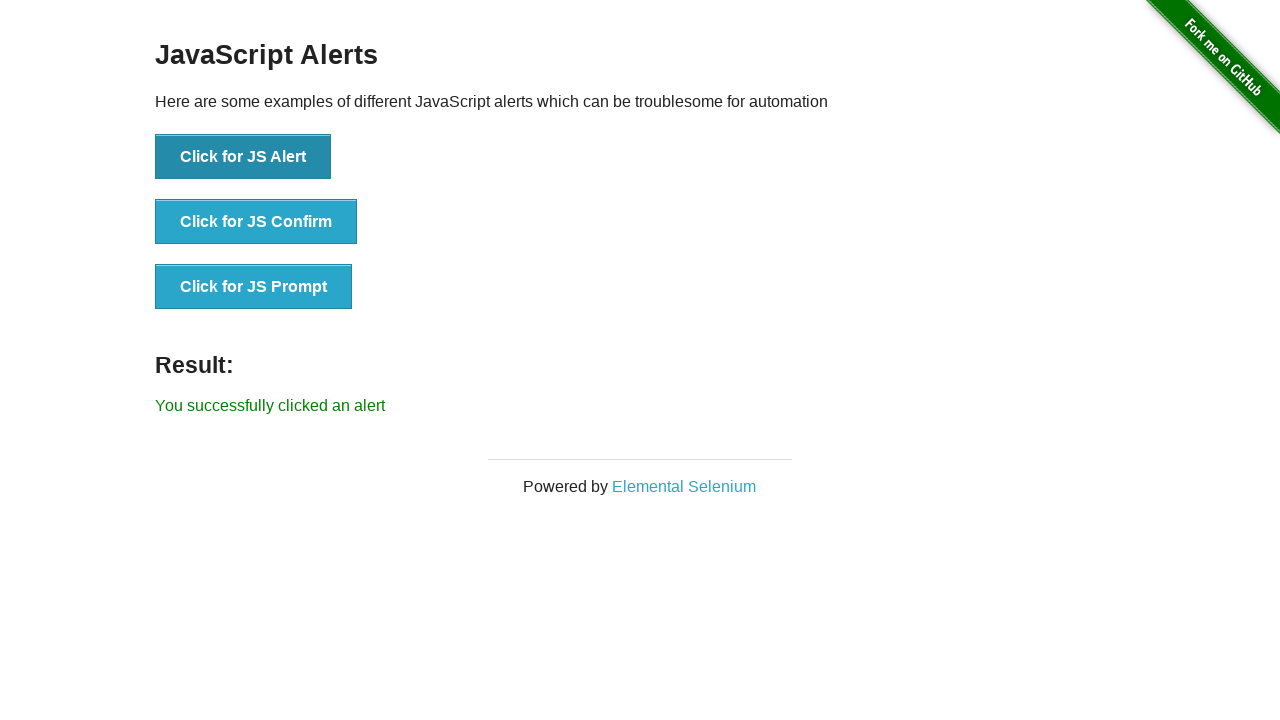

Waited 1 second for alert to be processed
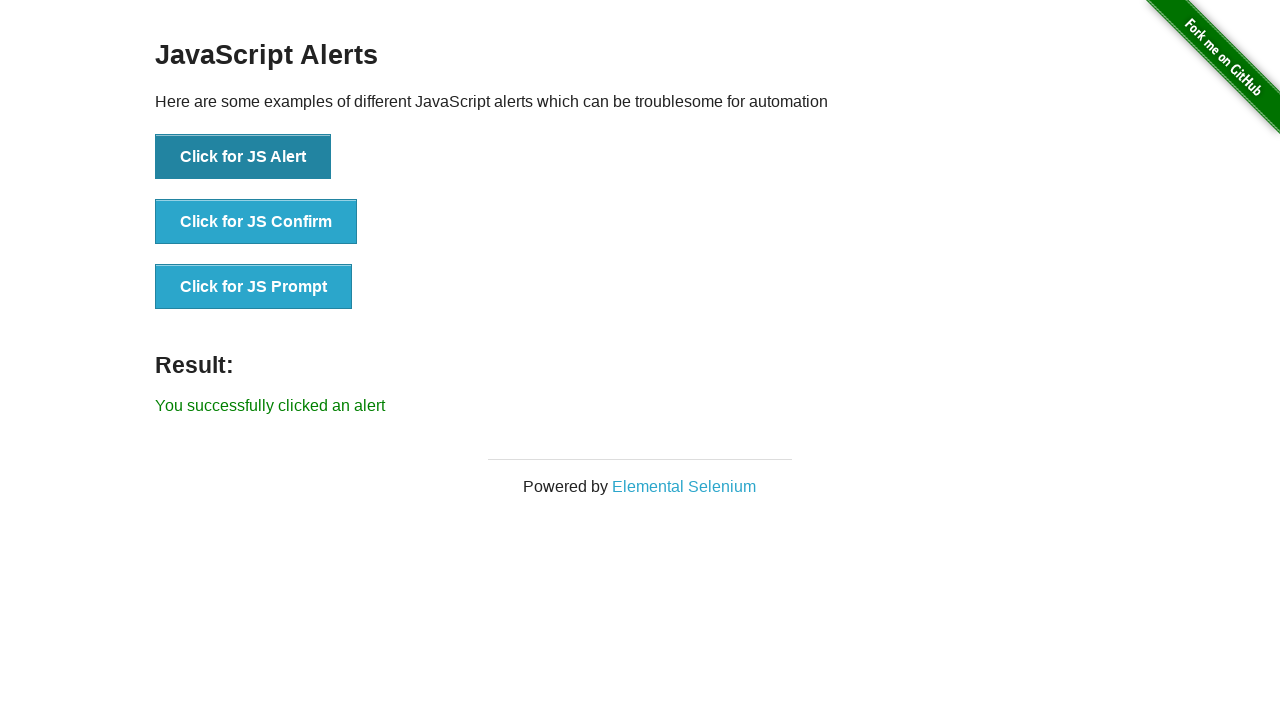

Clicked 'Click for JS Confirm' button to trigger confirm dialog at (256, 222) on xpath=//button[text()='Click for JS Confirm']
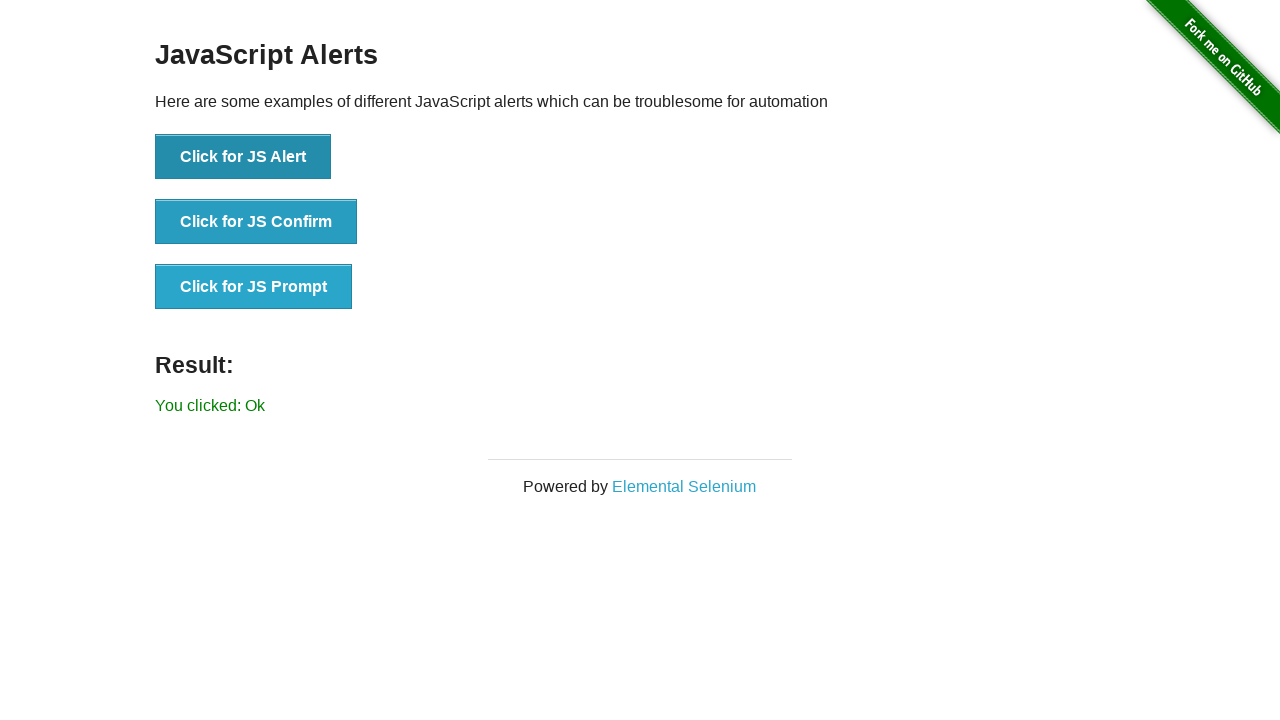

Set up dialog handler to dismiss confirm dialog
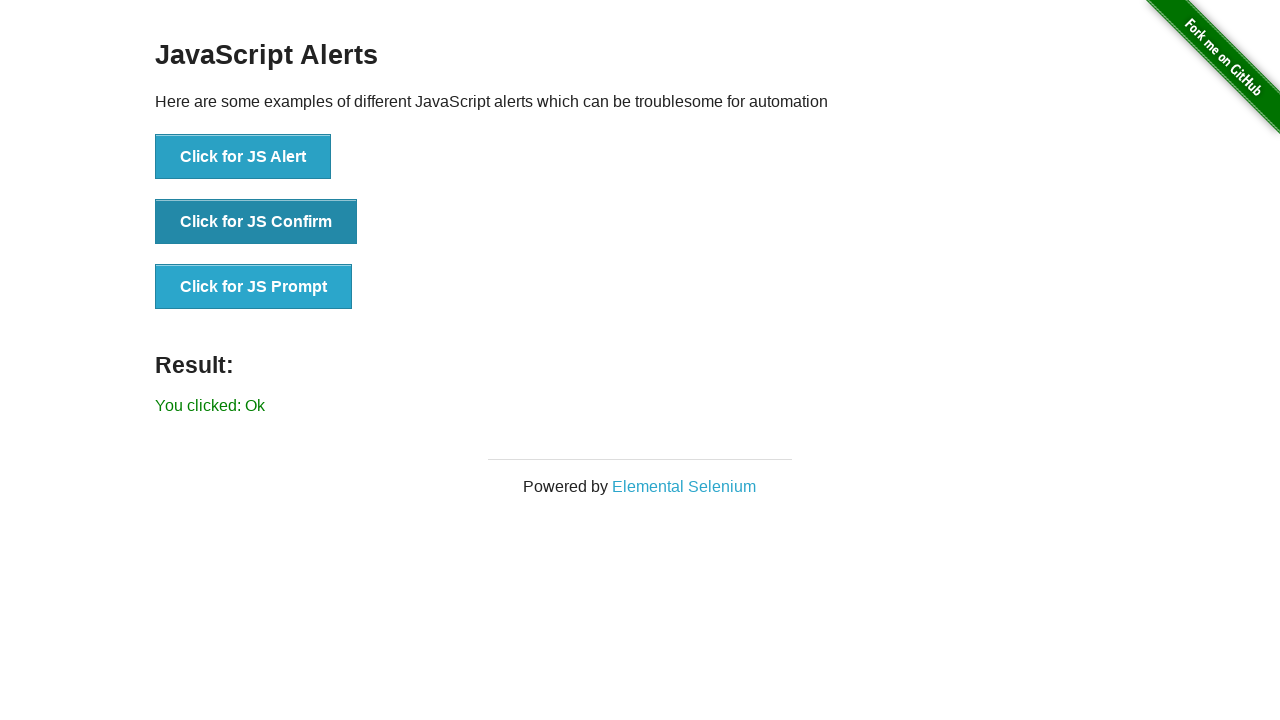

Clicked 'Click for JS Prompt' button to trigger prompt dialog at (254, 287) on xpath=//button[text()='Click for JS Prompt']
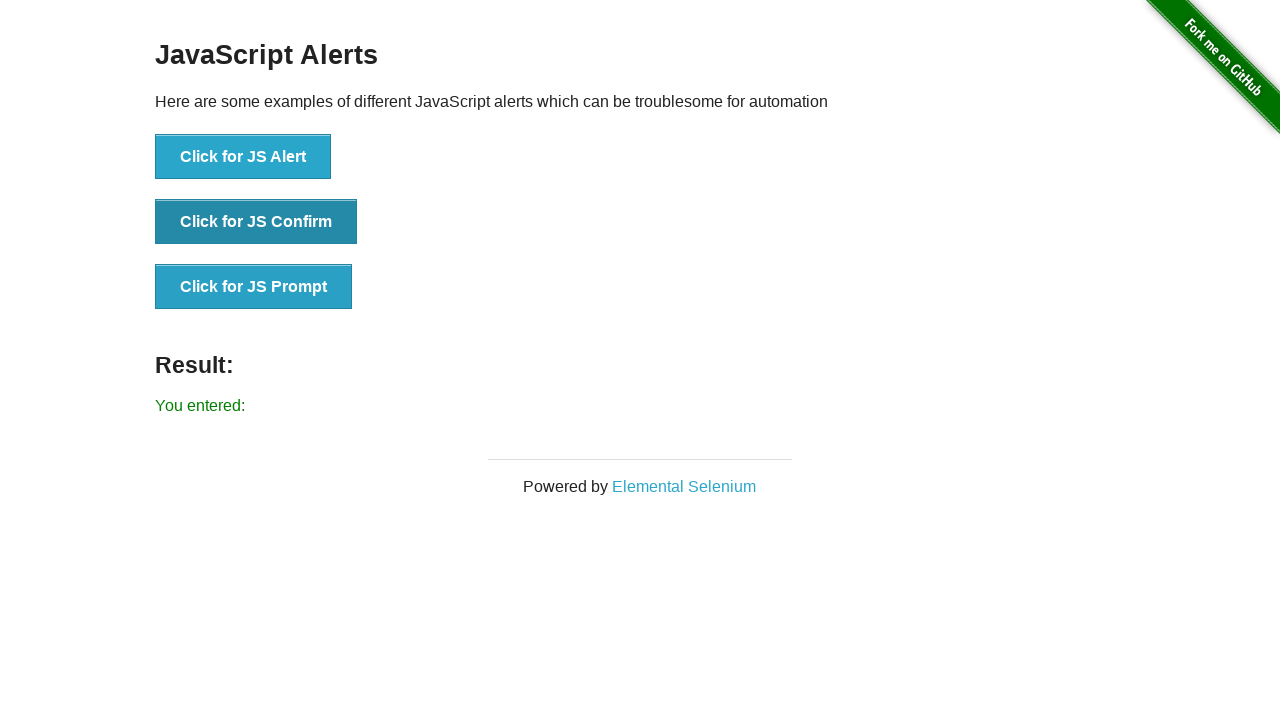

Set up dialog handler to accept prompt with text 'helloo'
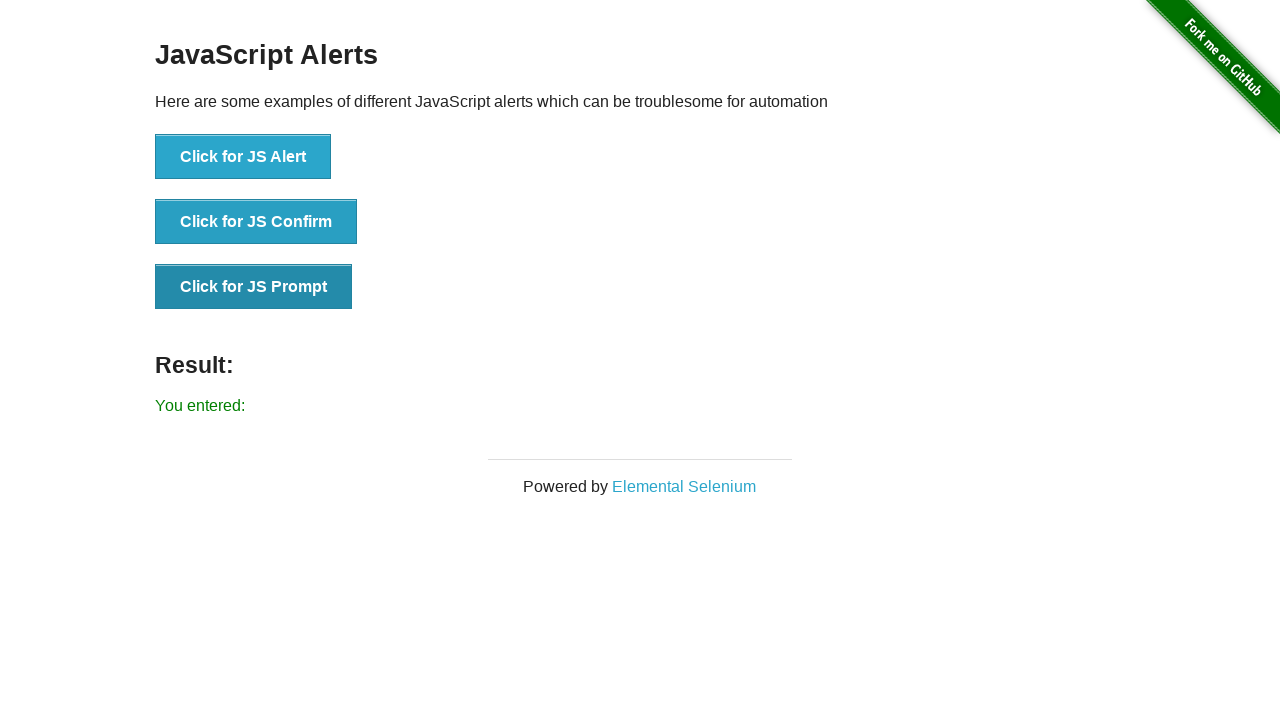

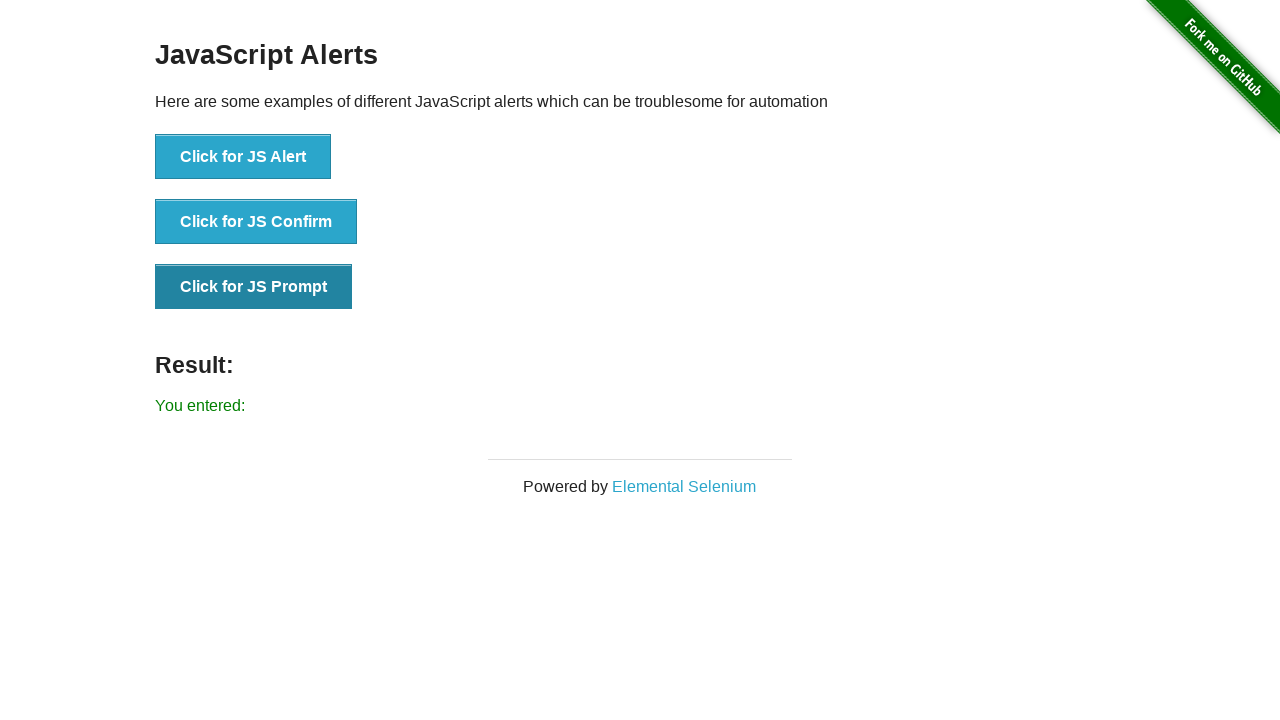